Tests the county selection dropdown and search functionality on California's waste disposal reporting page by selecting a county from the dropdown and clicking the search button to view results.

Starting URL: https://www2.calrecycle.ca.gov/LGCentral/DisposalReporting/Origin/ExportByCounty

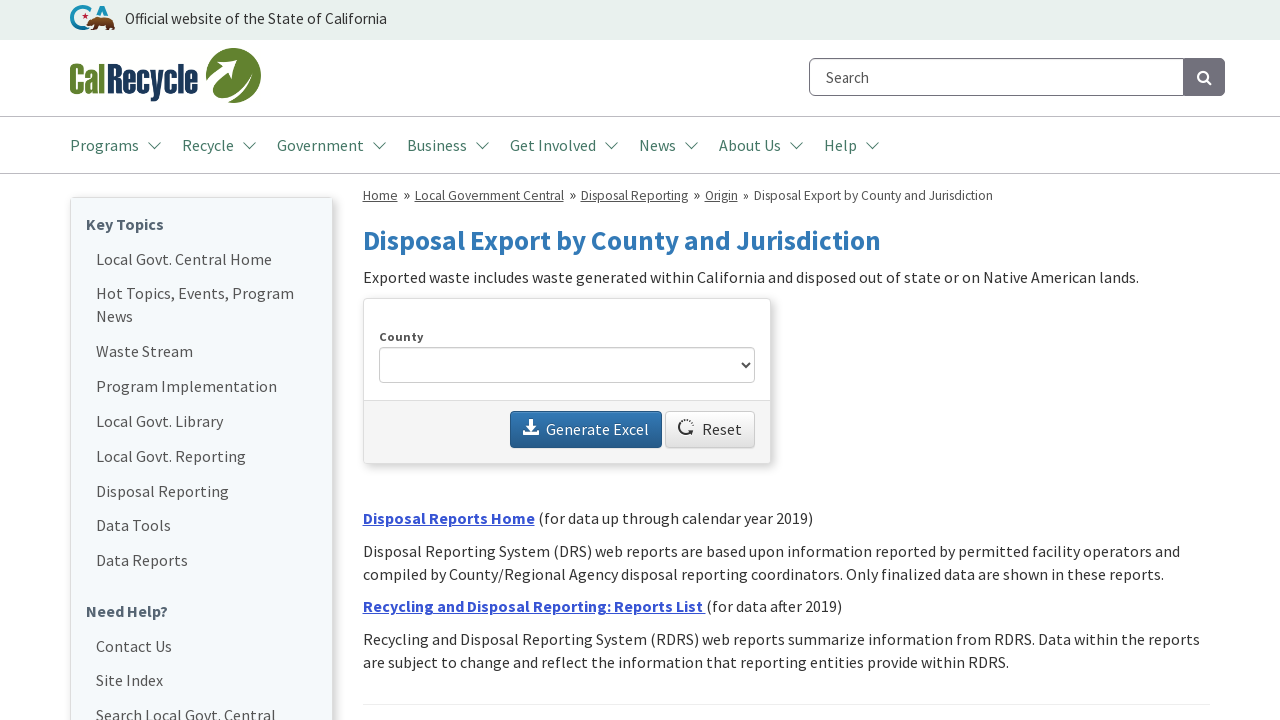

County dropdown element is present
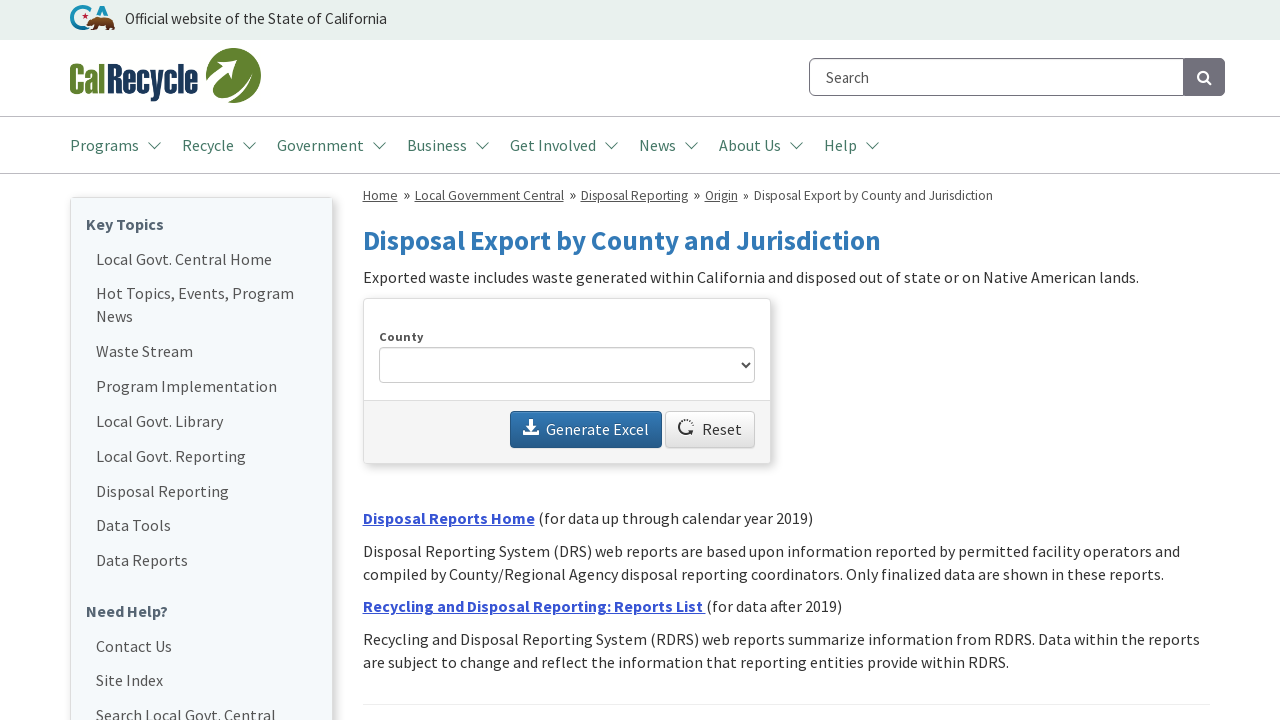

Located county dropdown selector
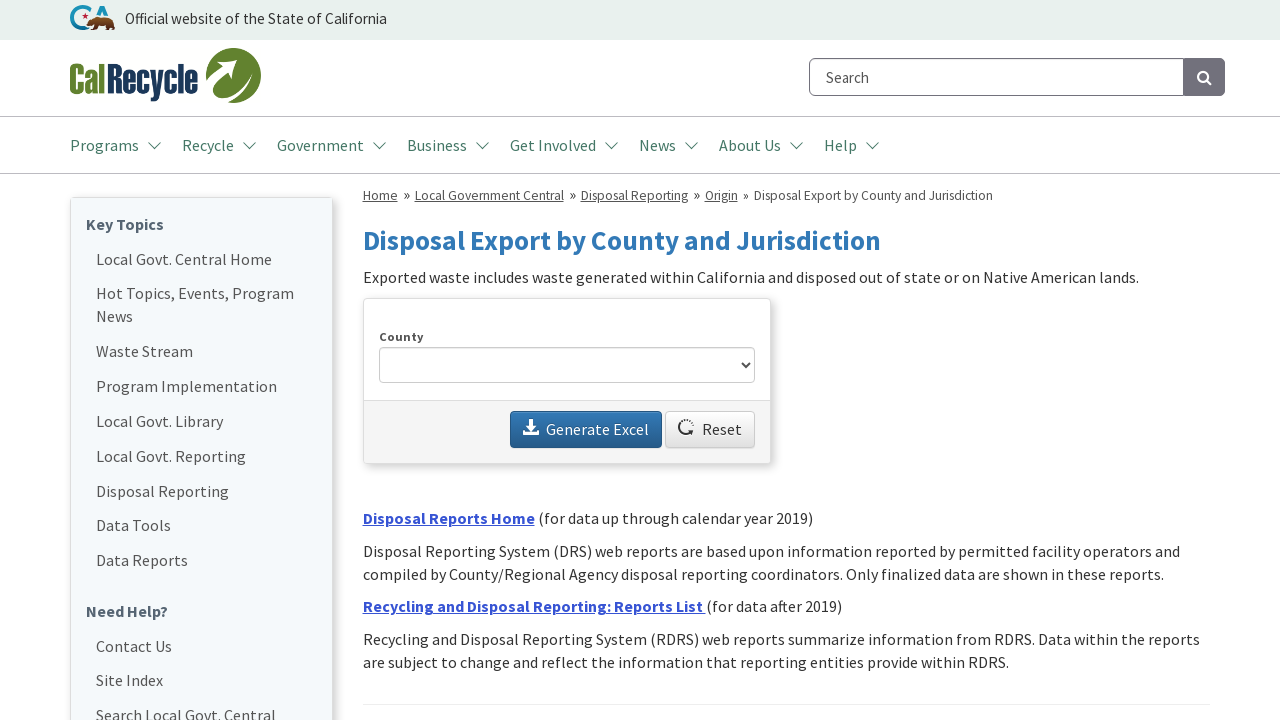

Selected first county option (Alameda) from dropdown on #CountyID
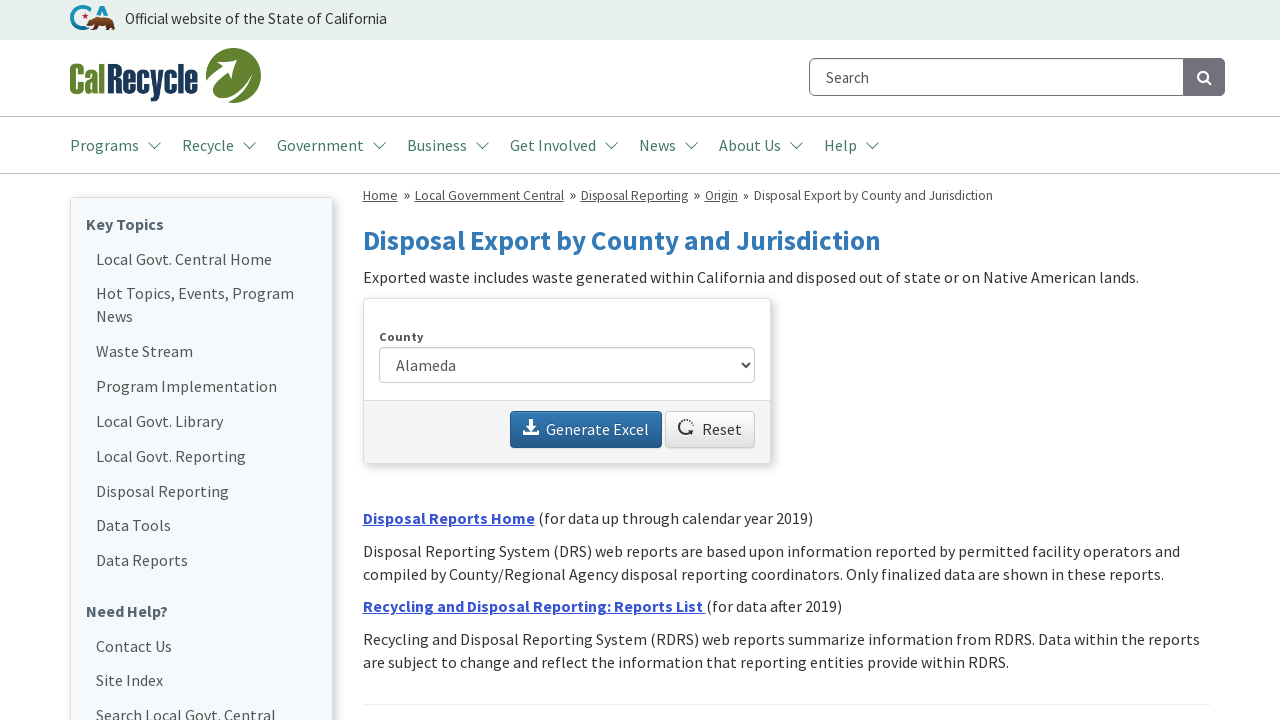

Clicked search button to view results for selected county at (586, 430) on #SearchButton
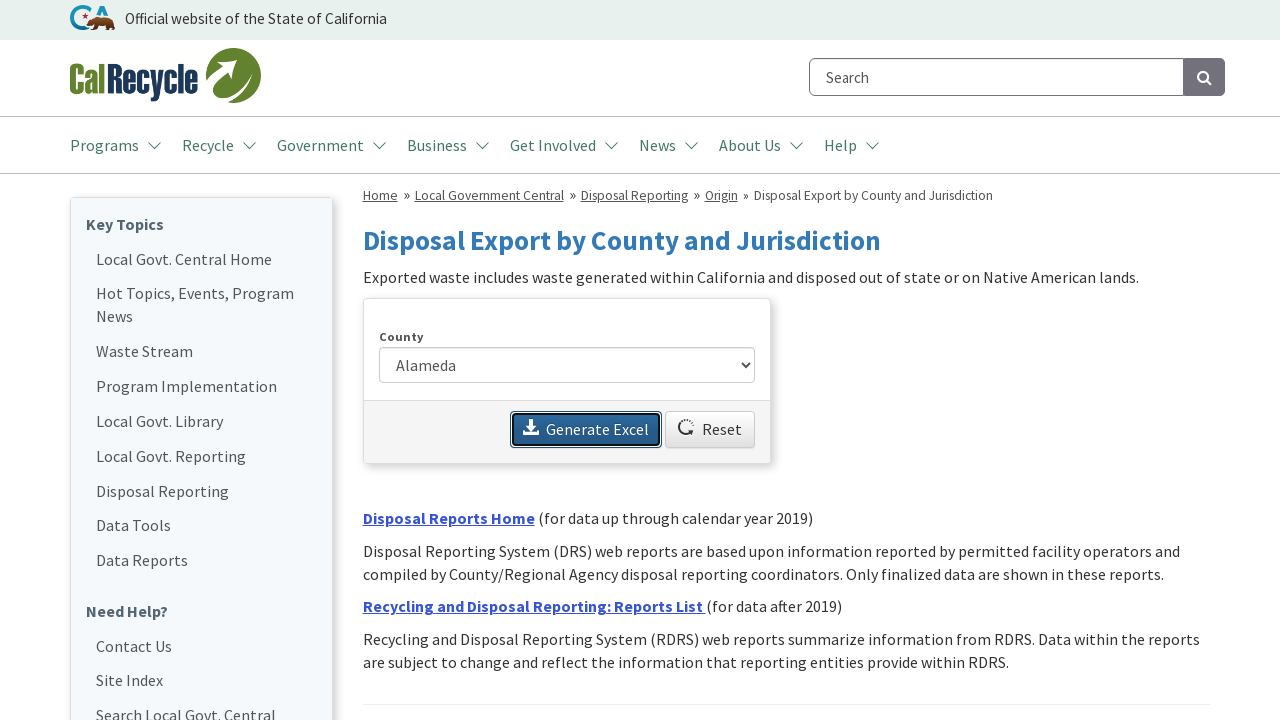

Results loaded after network idle
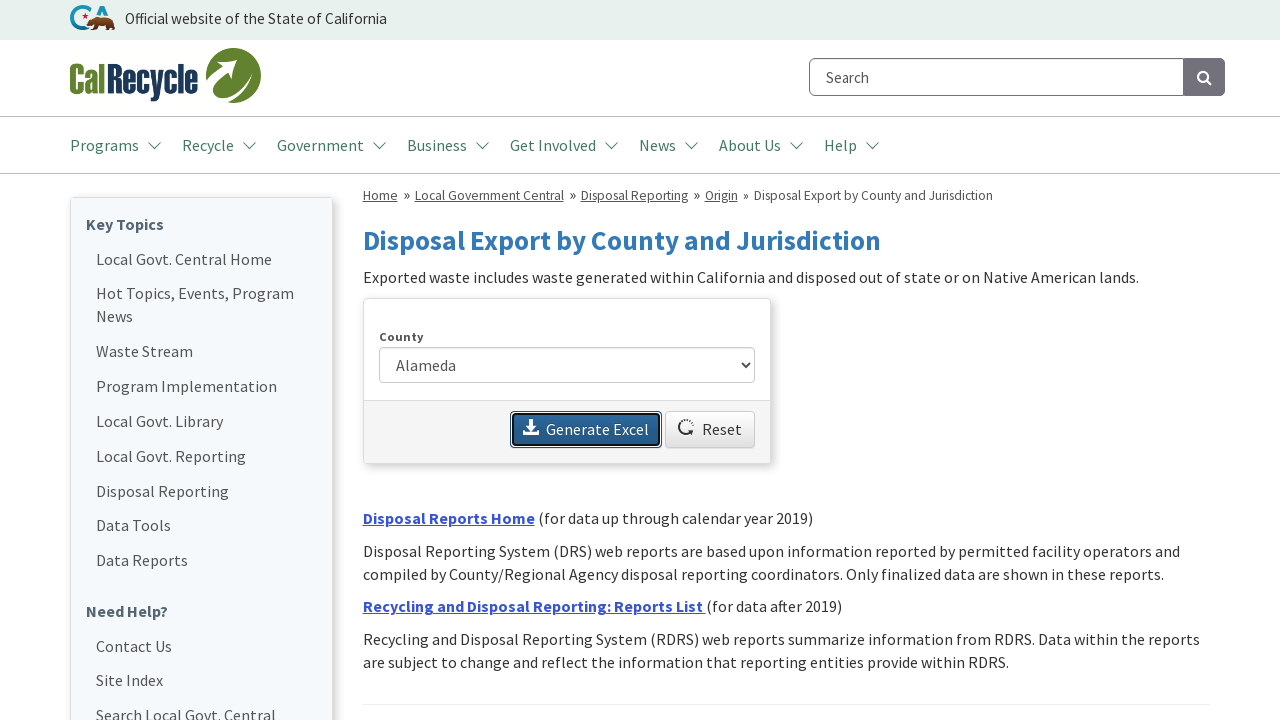

Selected second county option from dropdown on #CountyID
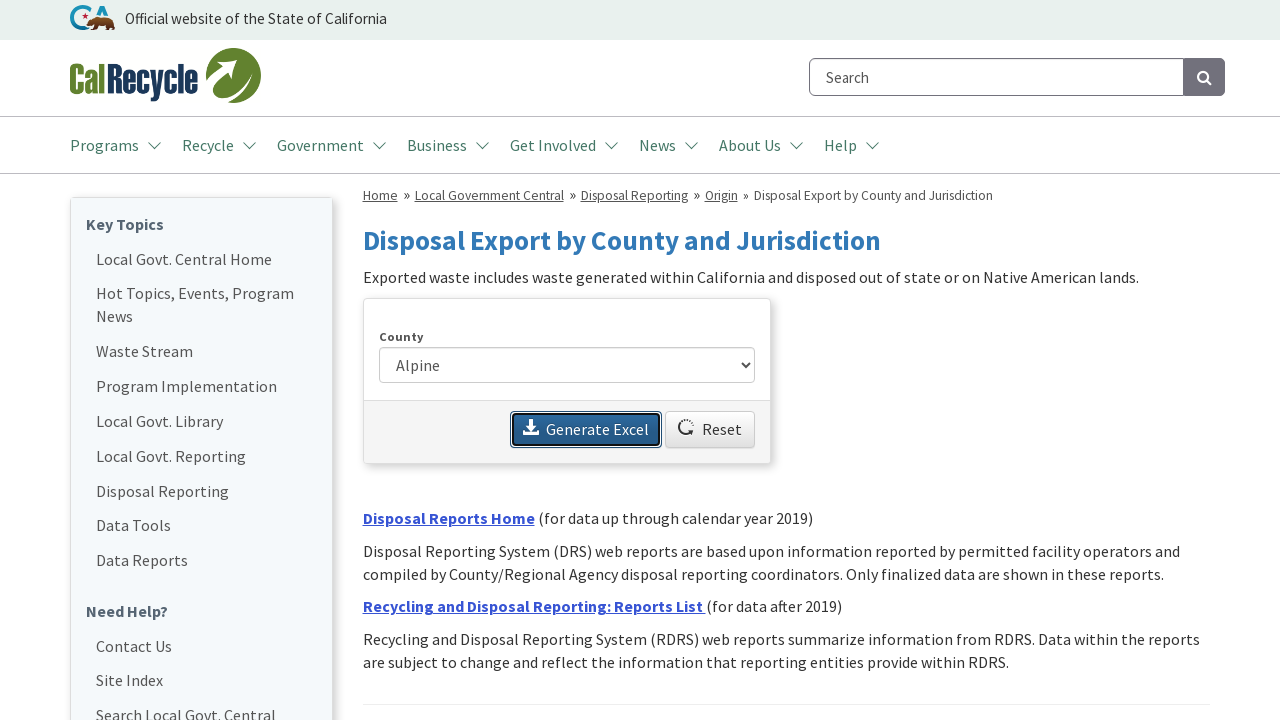

Clicked search button for second county selection at (586, 430) on #SearchButton
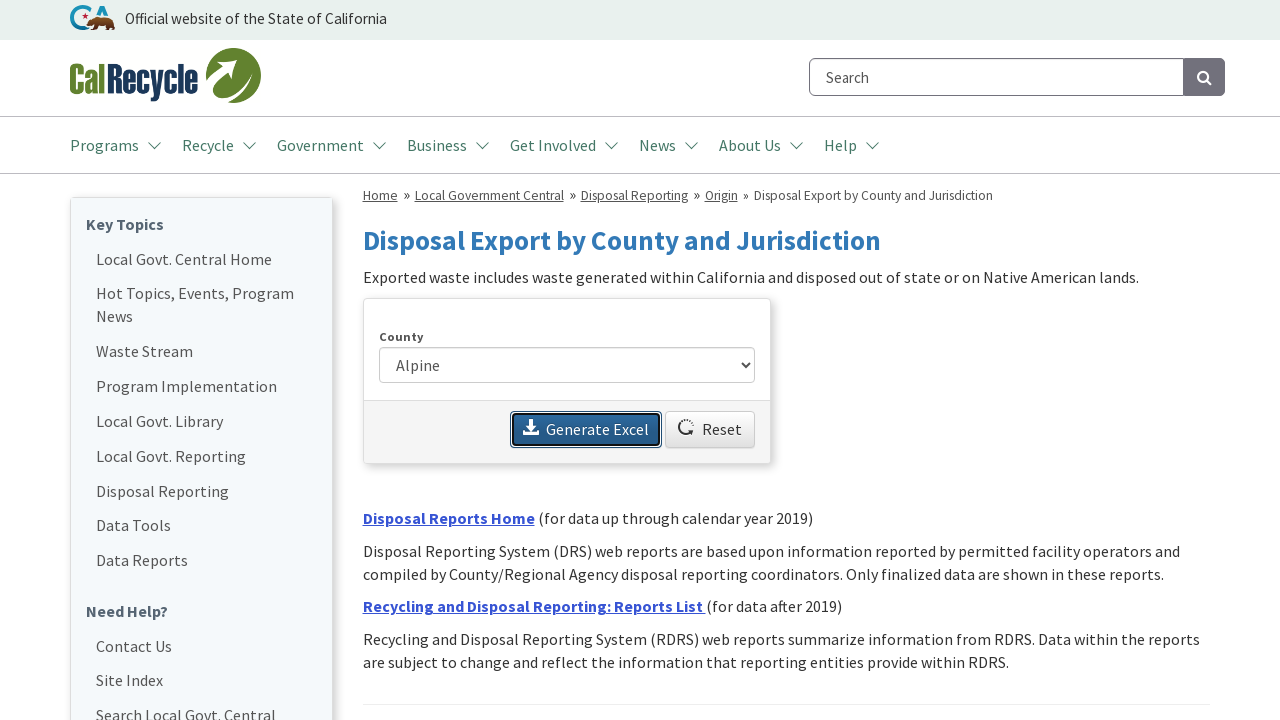

Results loaded for second county after network idle
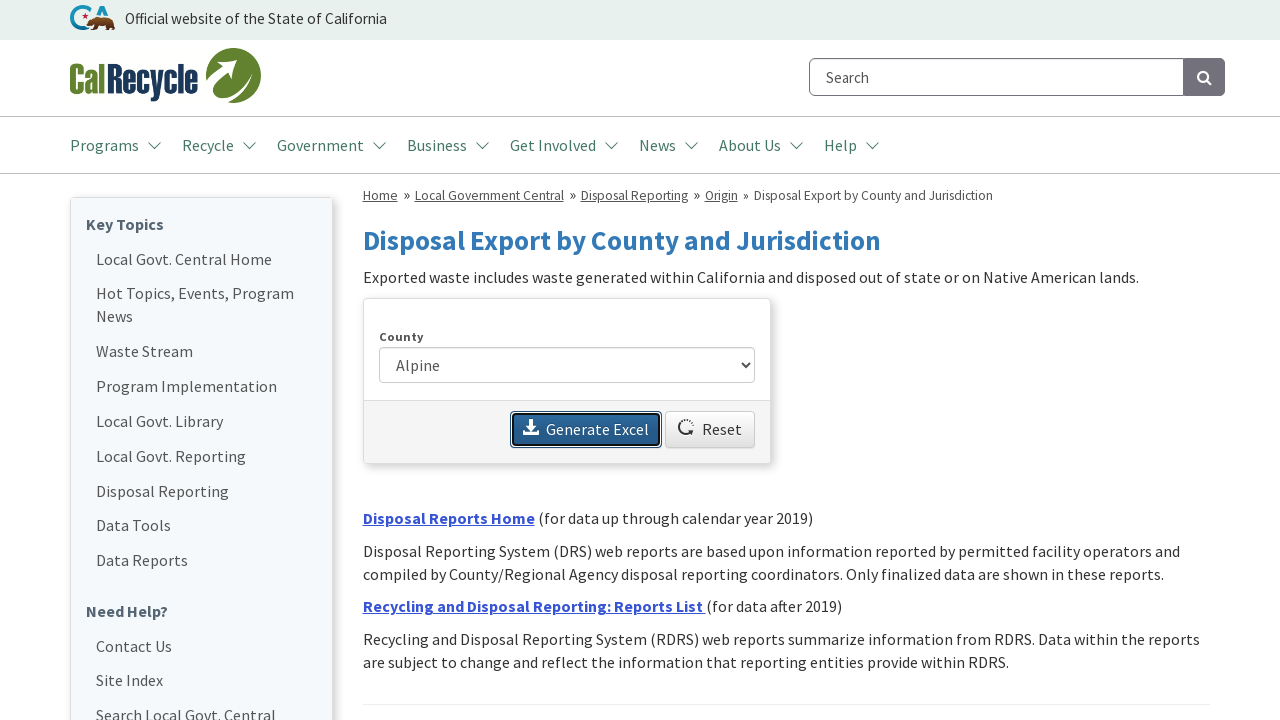

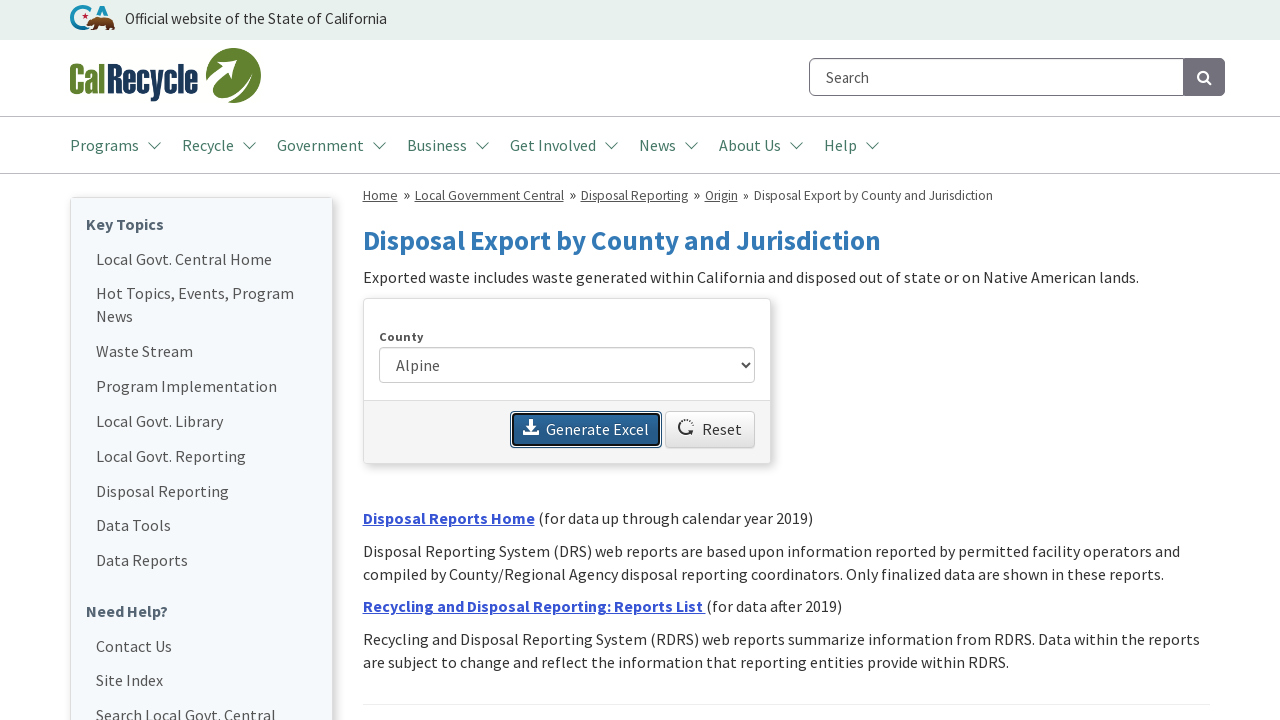